Navigates to a demo page, scrolls down, clicks on Alerts section, triggers a timed alert button, and accepts the alert popup after it appears

Starting URL: https://demoqa.com/nestedframes

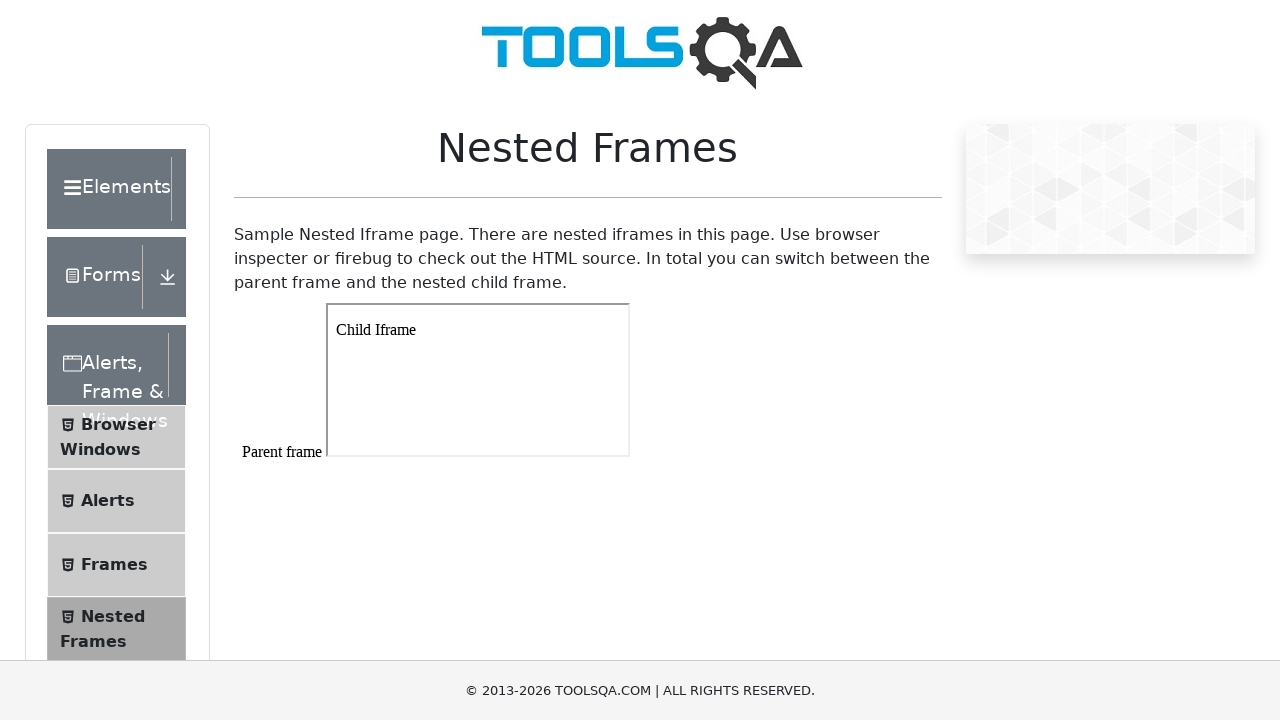

Navigated to demo page at https://demoqa.com/nestedframes
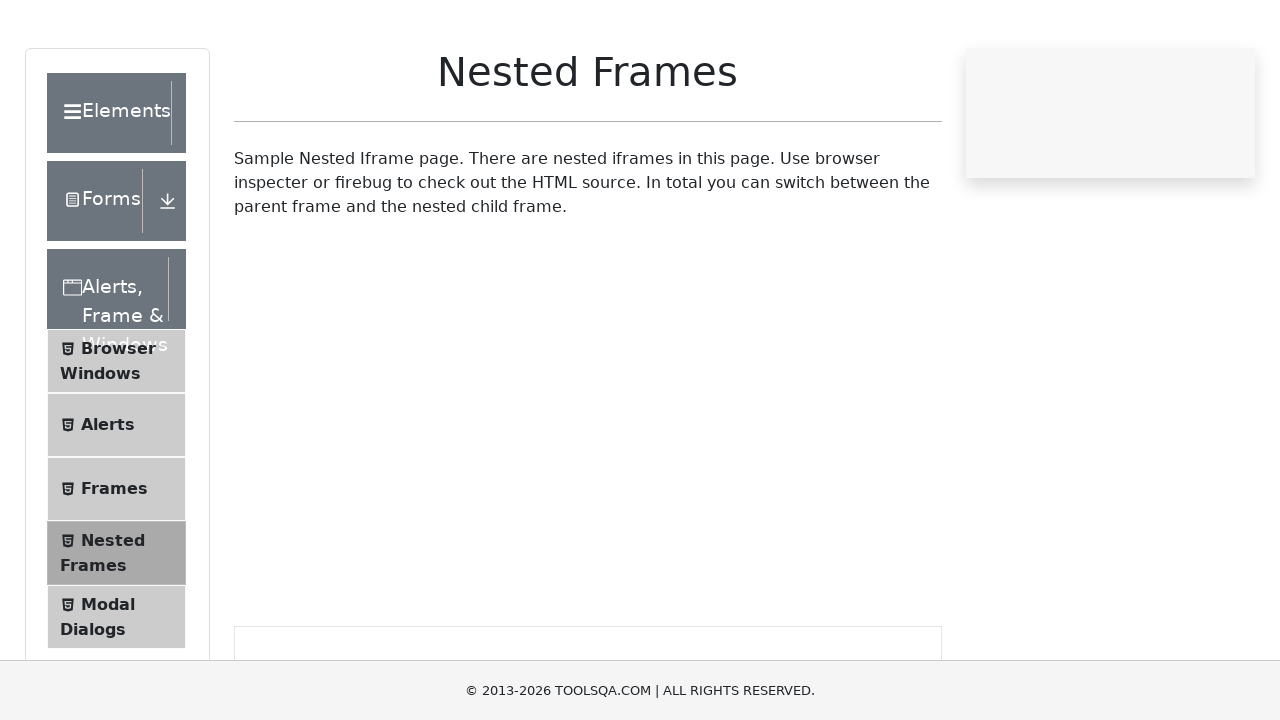

Scrolled down 800 pixels to locate Alerts section
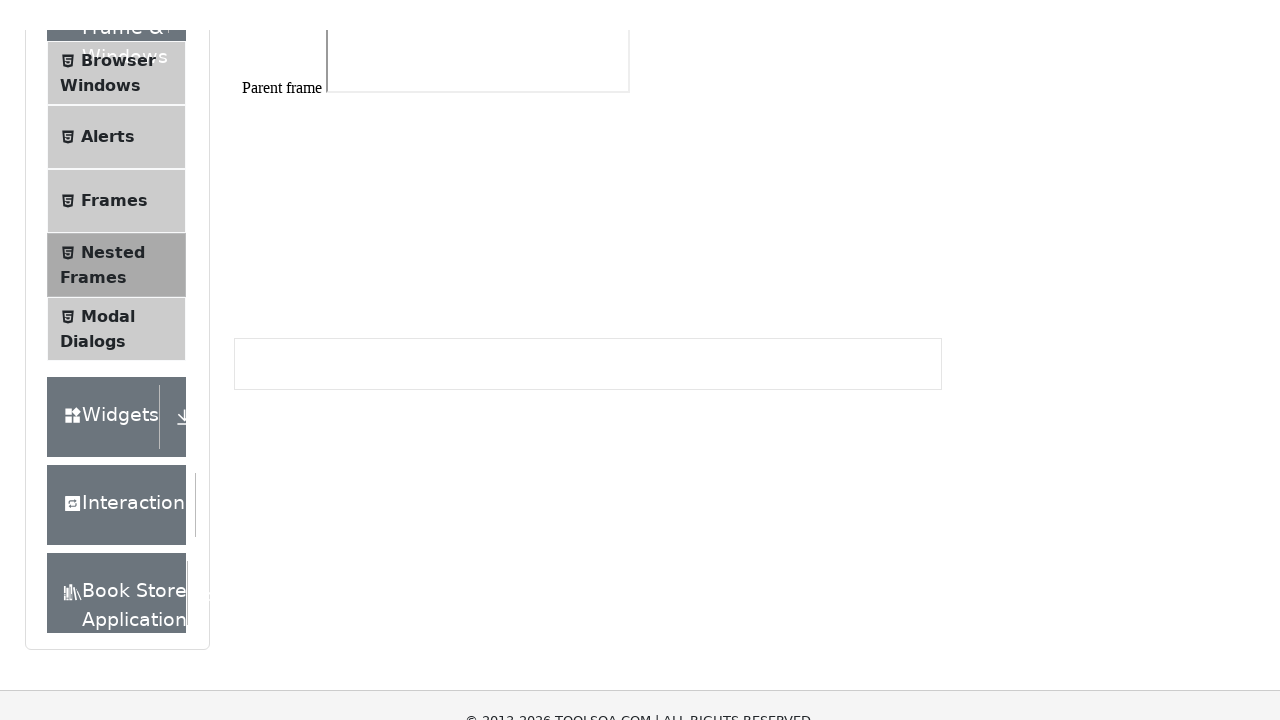

Clicked on Alerts section at (108, 107) on xpath=//span[text()='Alerts']
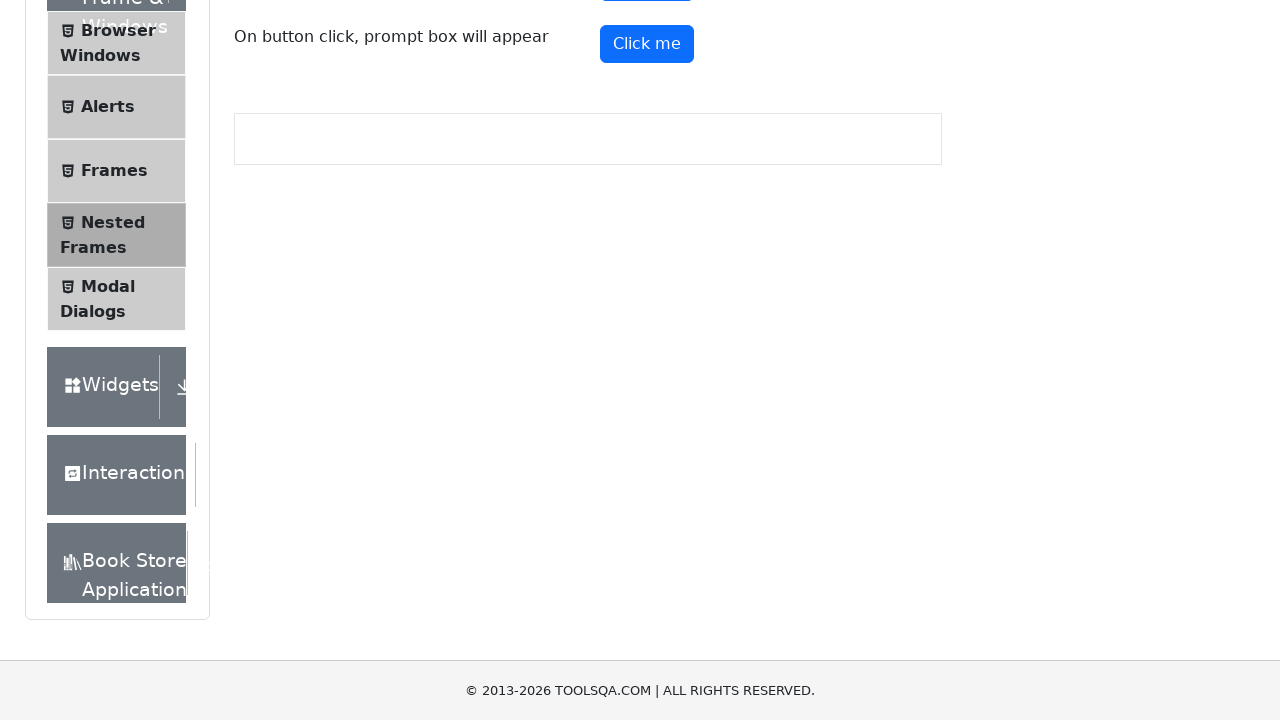

Clicked the timer alert button at (647, 304) on #timerAlertButton
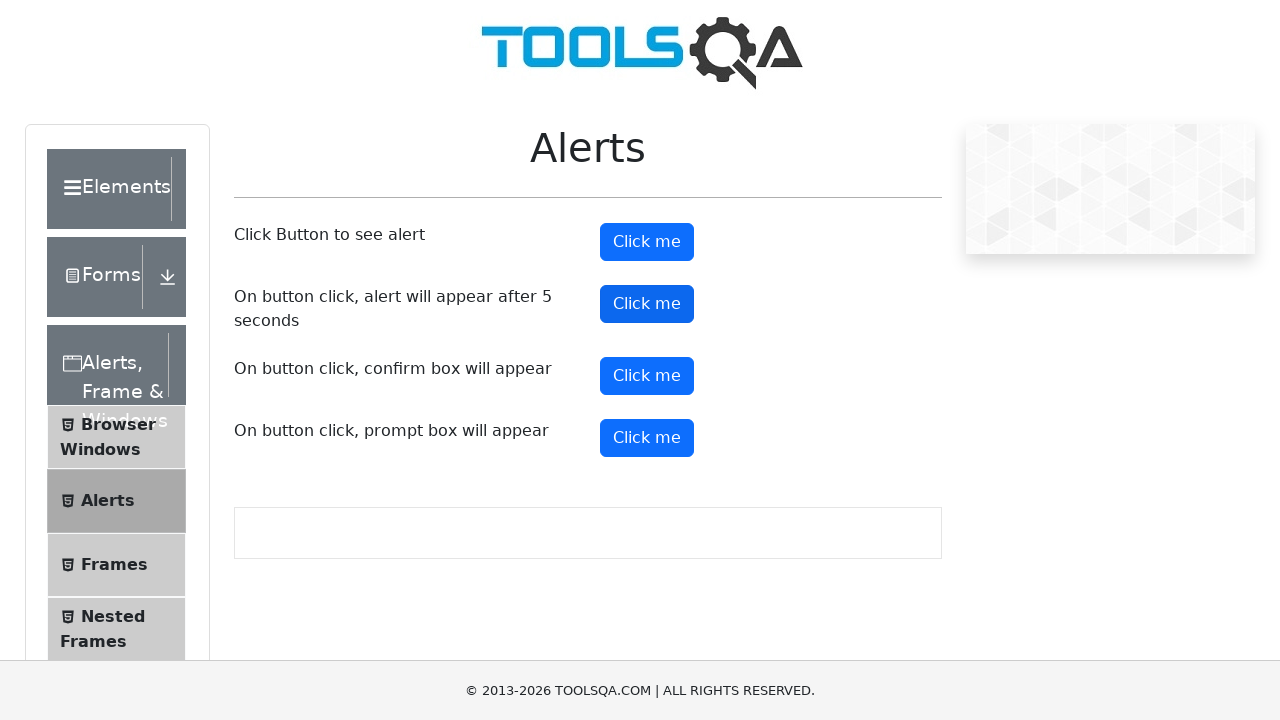

Waited 5500ms for timed alert to appear
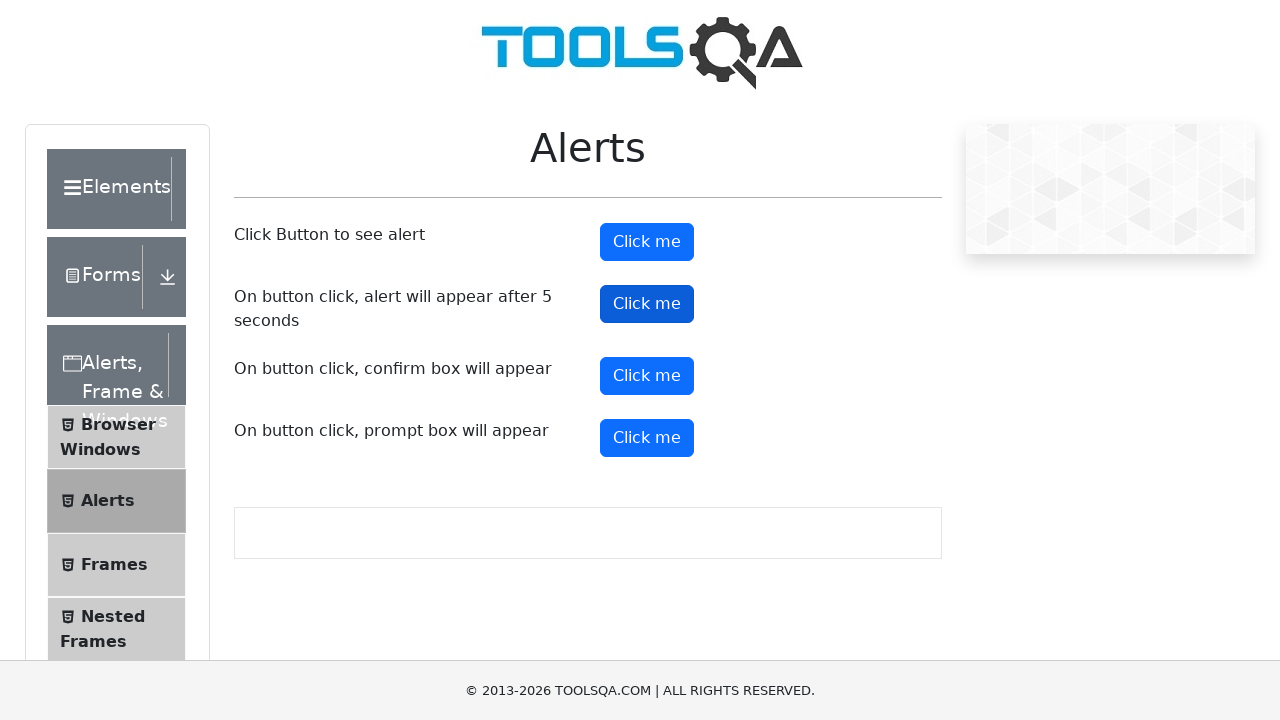

Set up alert handler to automatically accept dialogs
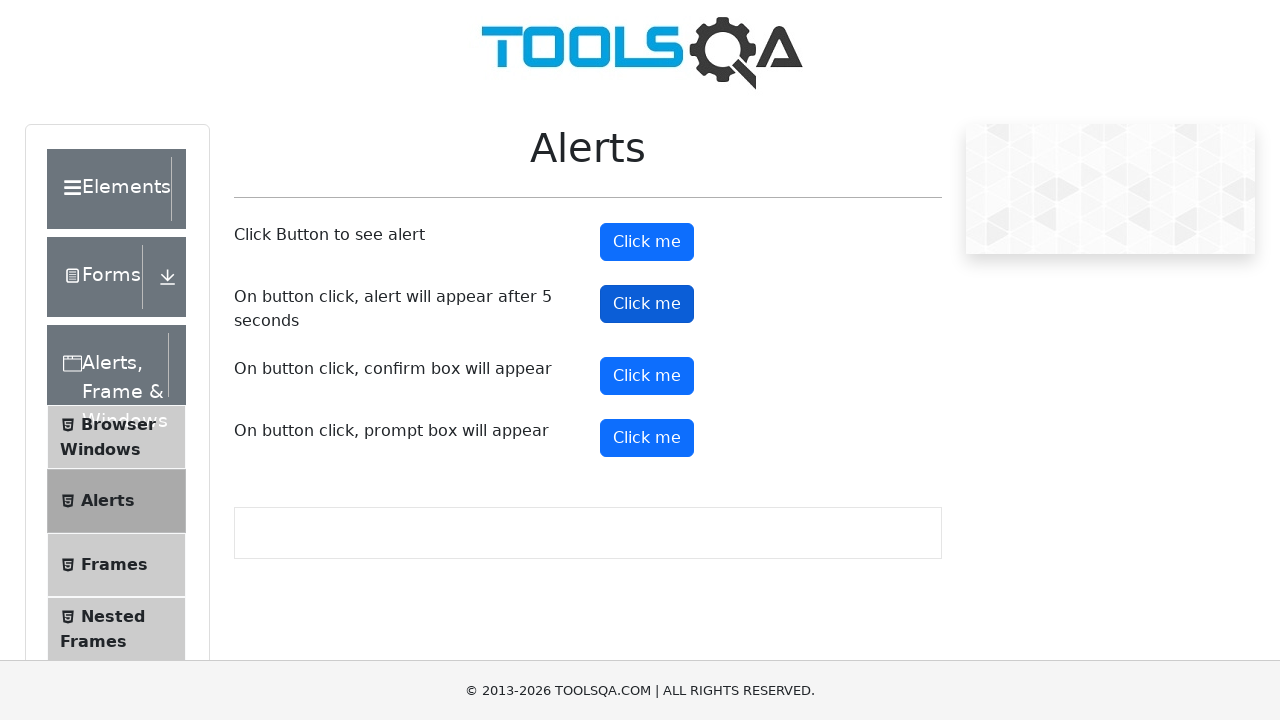

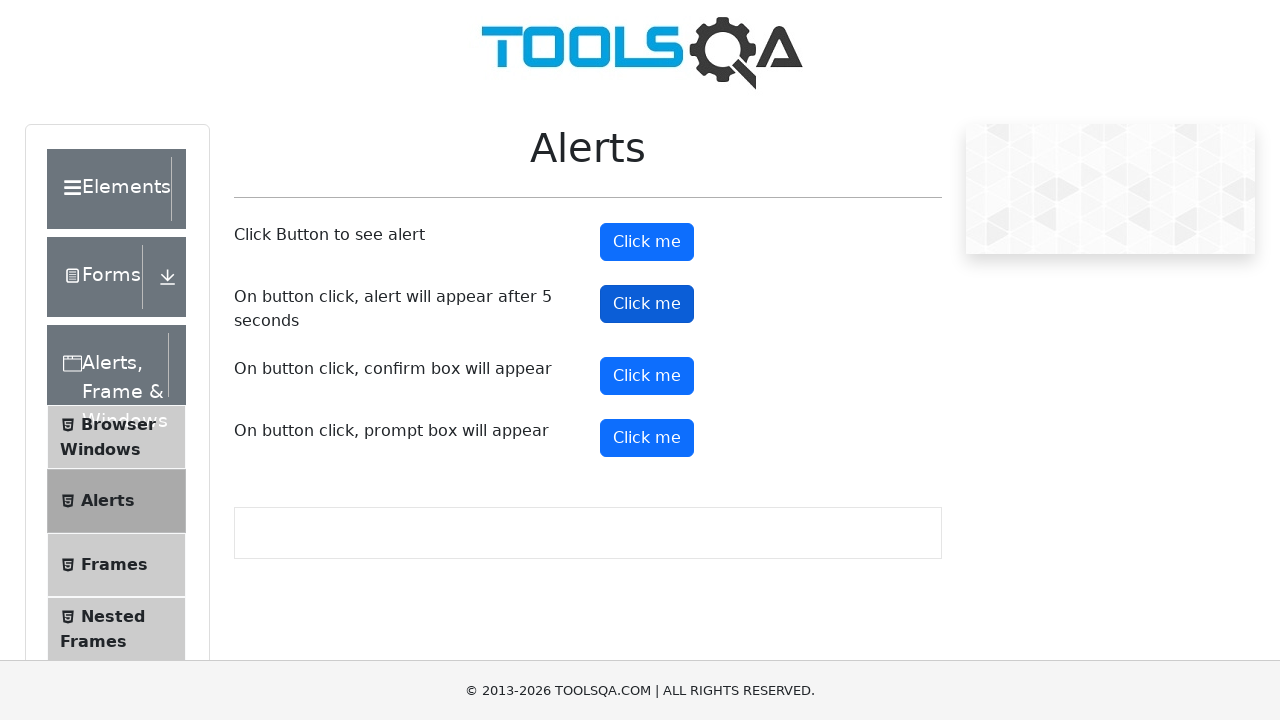